Basic navigation test that visits the QA.com website and verifies the page loads by checking the title is available.

Starting URL: https://www.qa.com

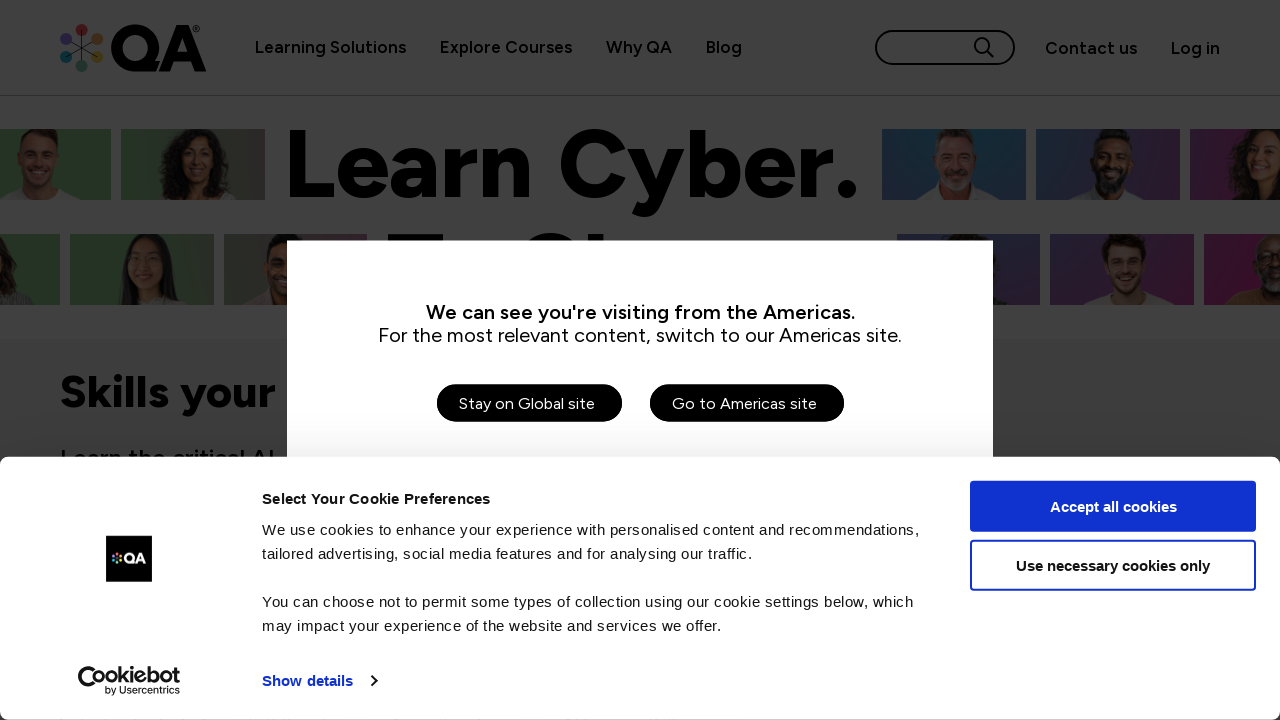

Navigated to https://www.qa.com
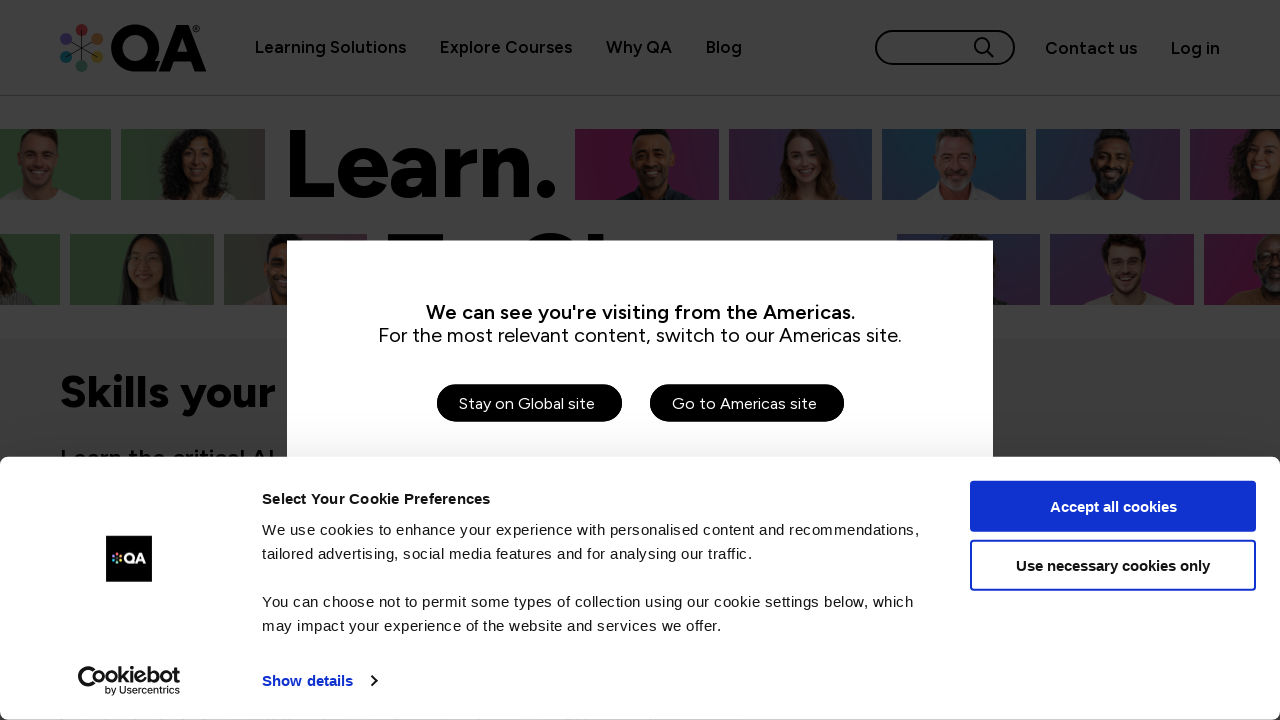

Page fully loaded (domcontentloaded state reached)
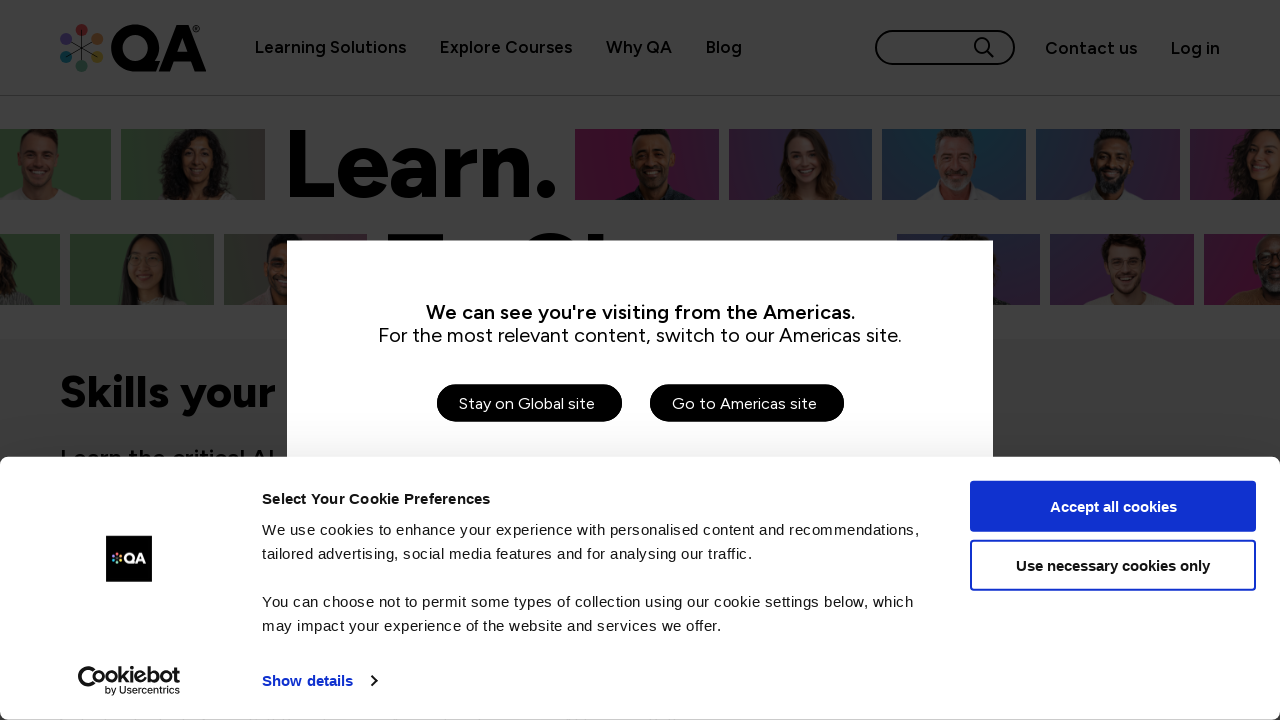

Retrieved page title: 'QA | Tech Training, Courses & Apprenticeships |'
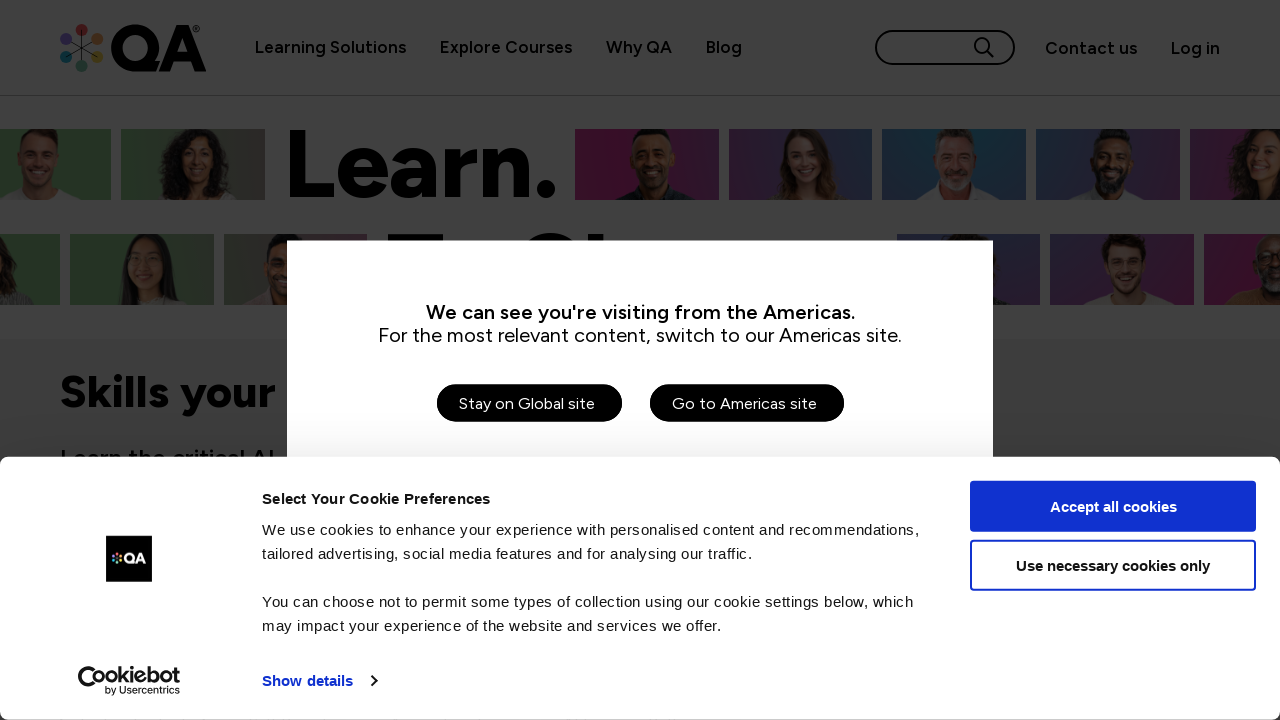

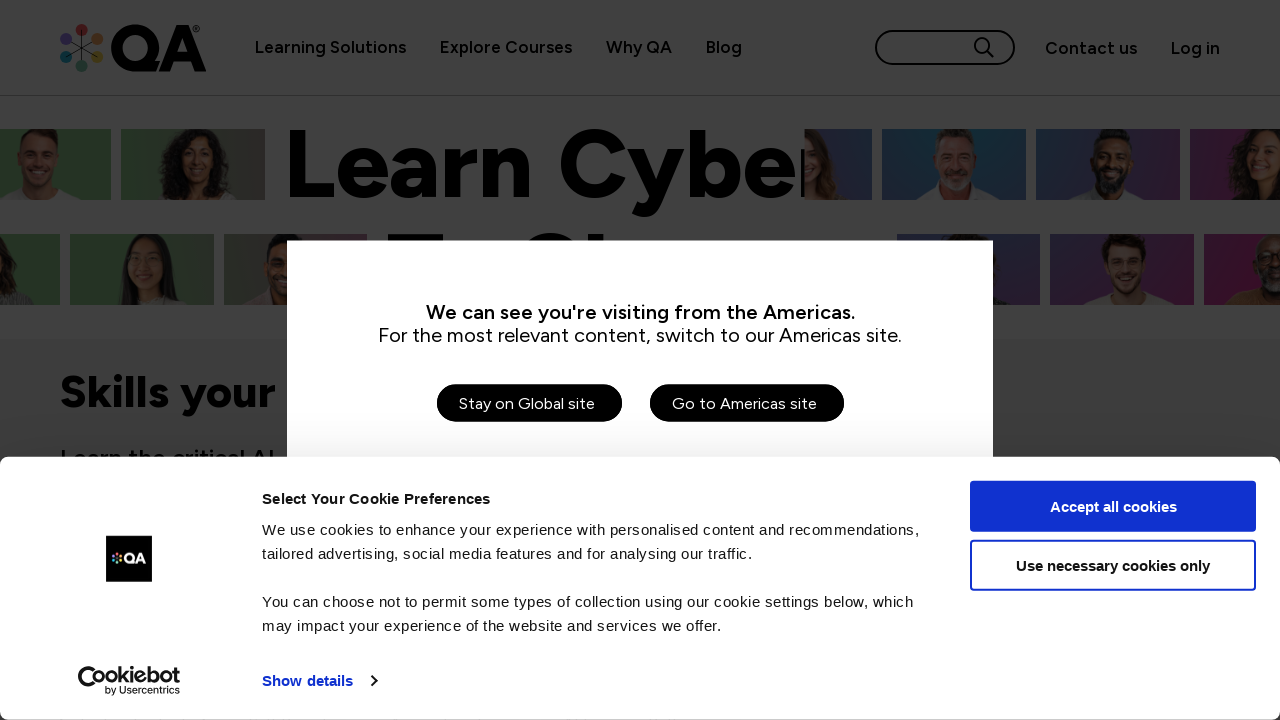